Tests the radio button functionality on DemoQA by navigating to the radio button section and selecting the 'Yes' radio button, then verifying the selection.

Starting URL: https://demoqa.com/elements

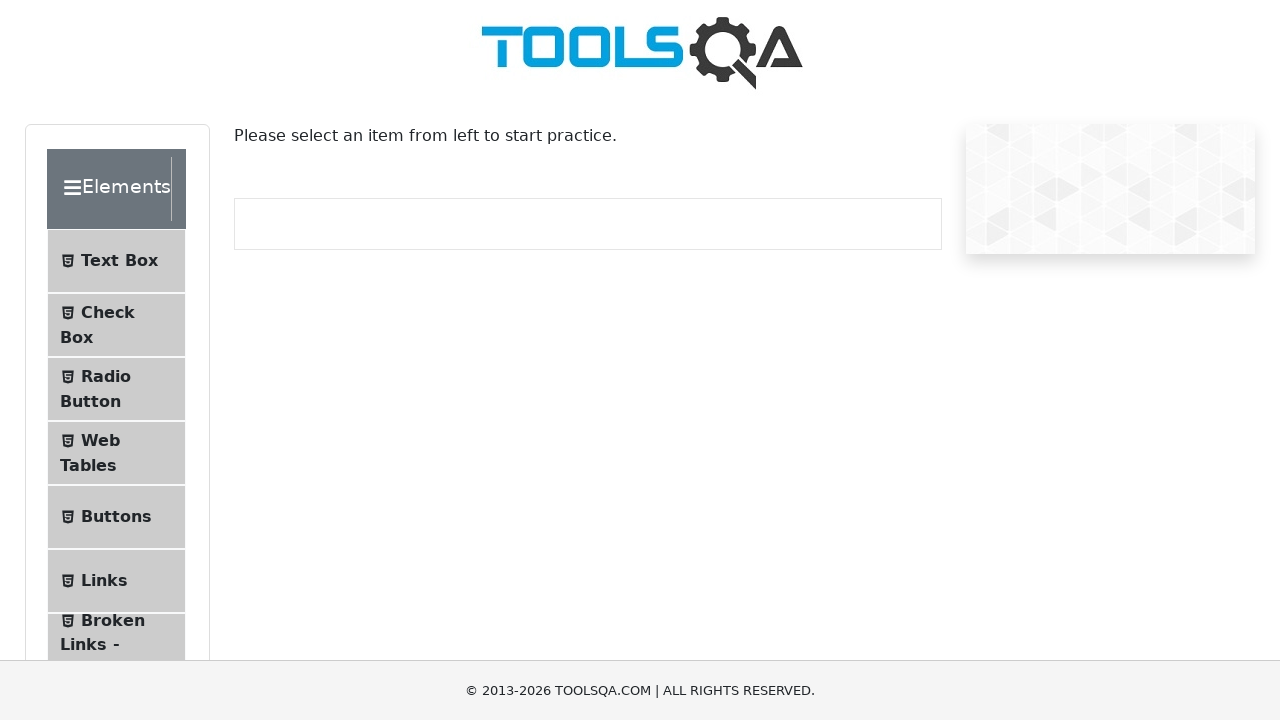

Clicked on Radio Button menu item at (116, 389) on xpath=//*[@id='item-2']
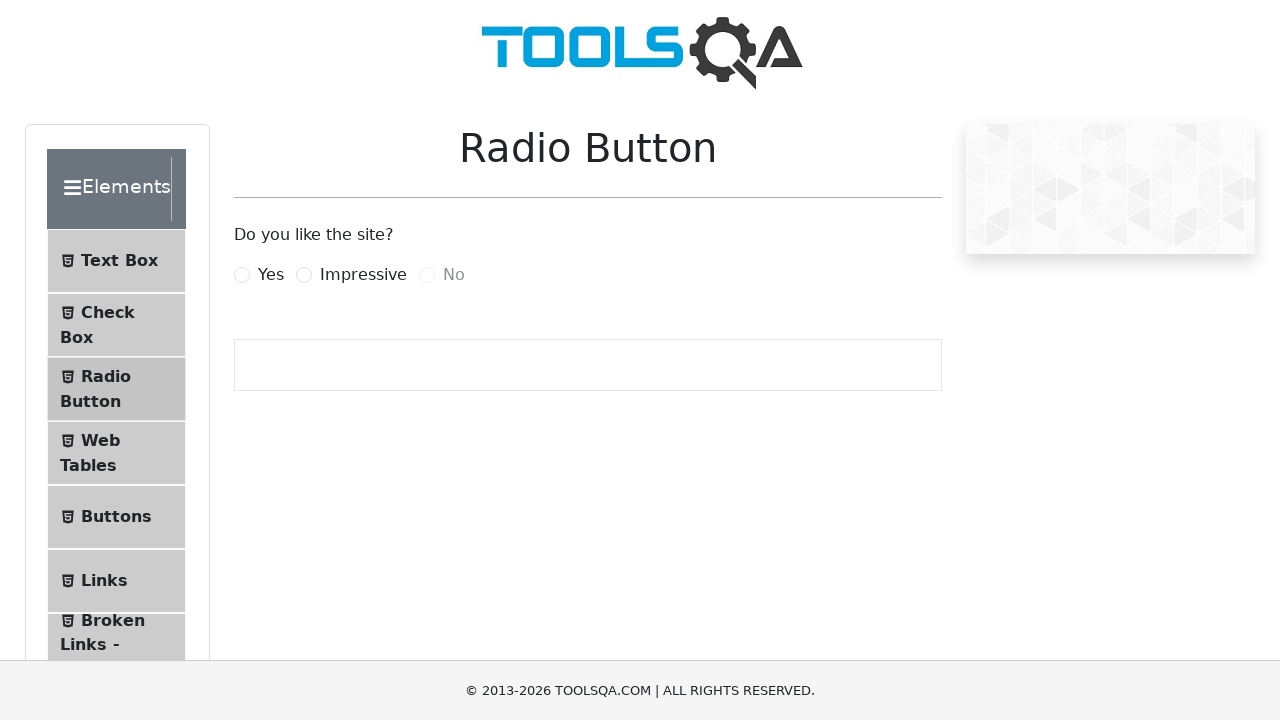

Radio buttons loaded and selector found
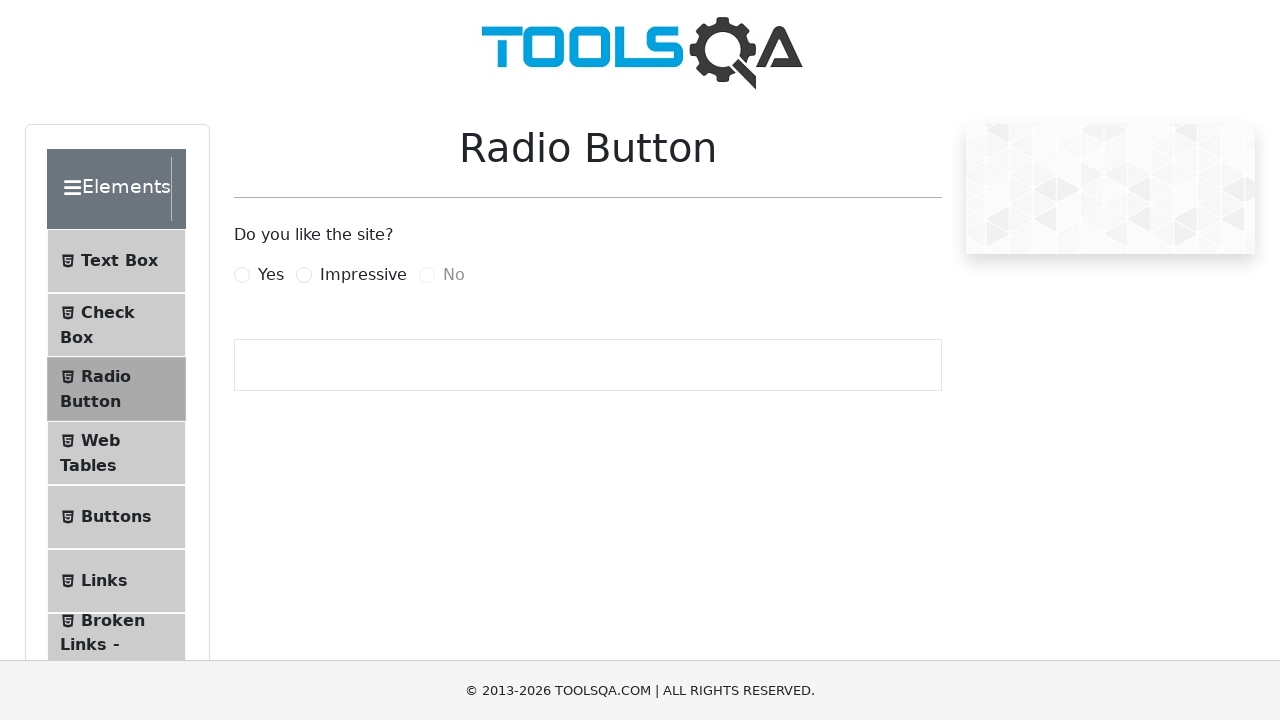

Located the 'Yes' radio button label
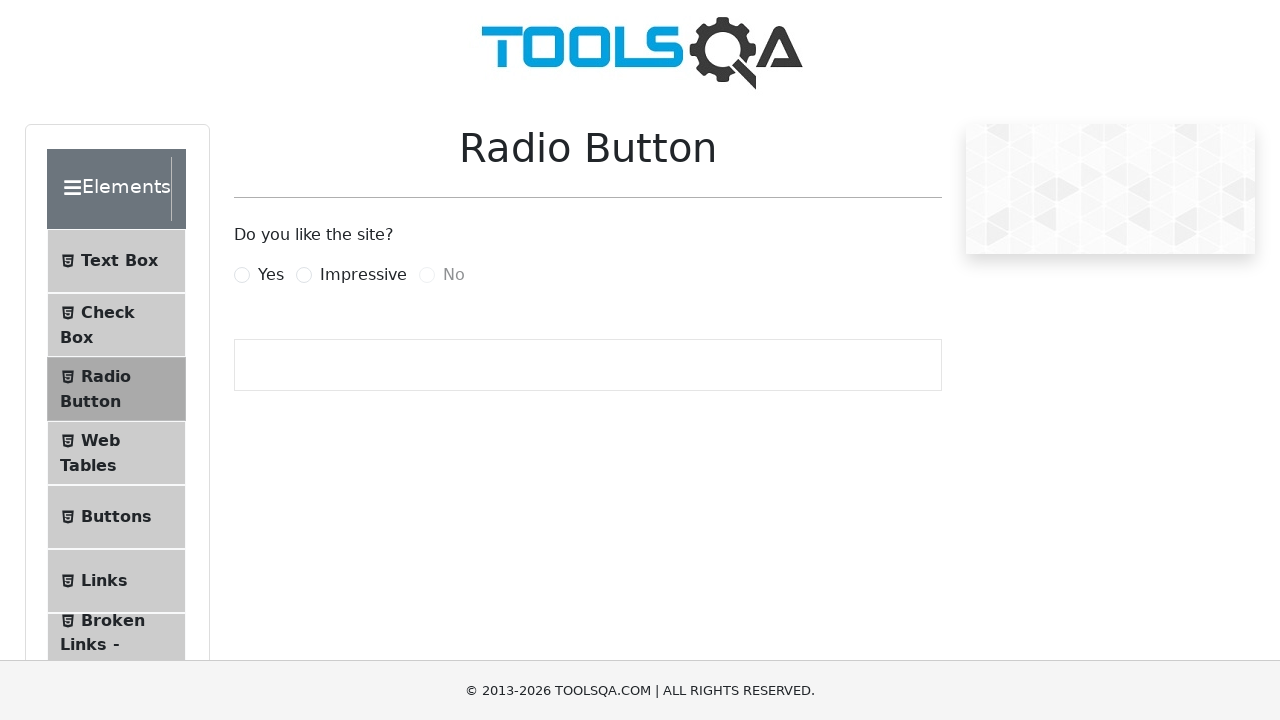

Scrolled 'Yes' radio button into view if needed
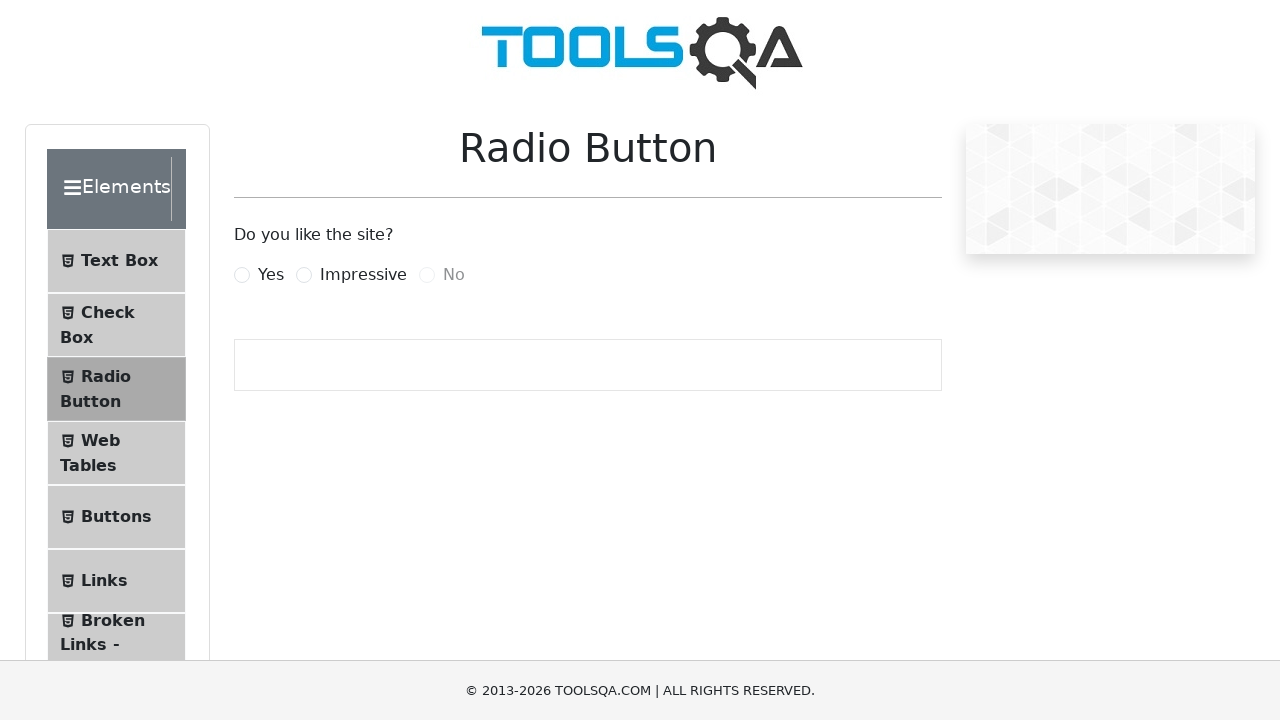

Clicked the 'Yes' radio button at (271, 275) on xpath=//label[contains(text(),'Yes')]
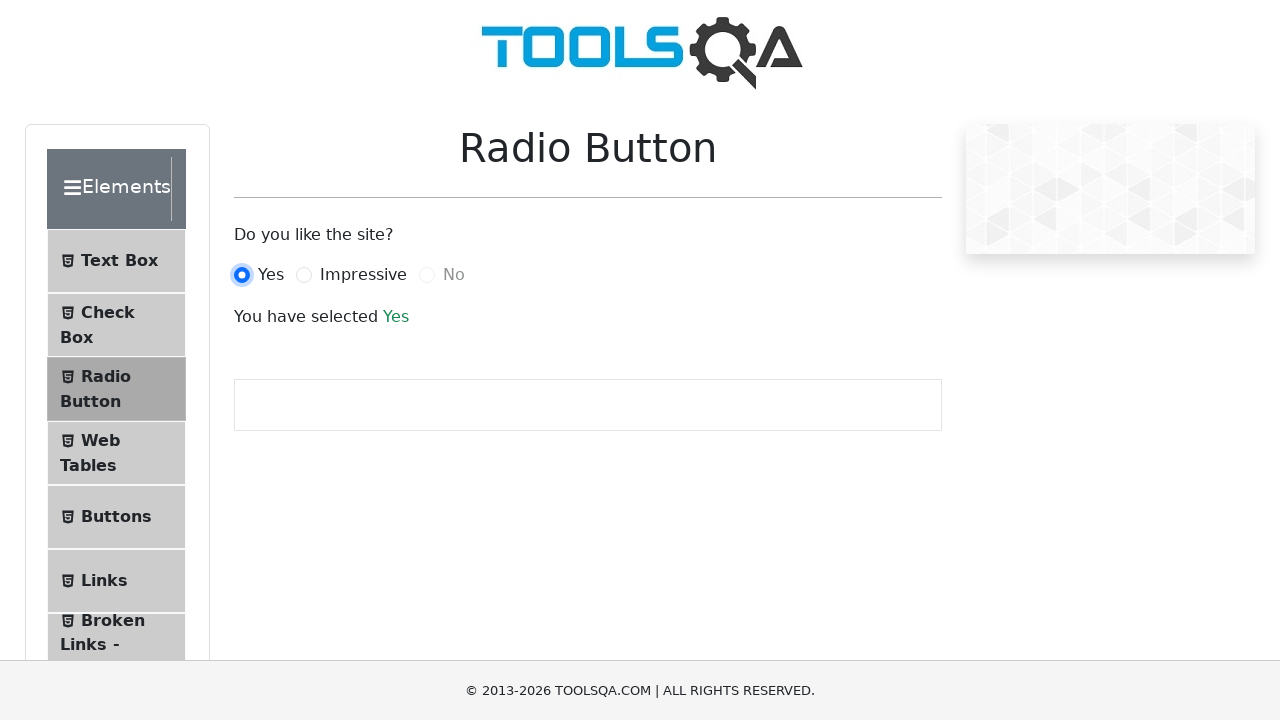

Verified radio button selection by confirming success message appeared
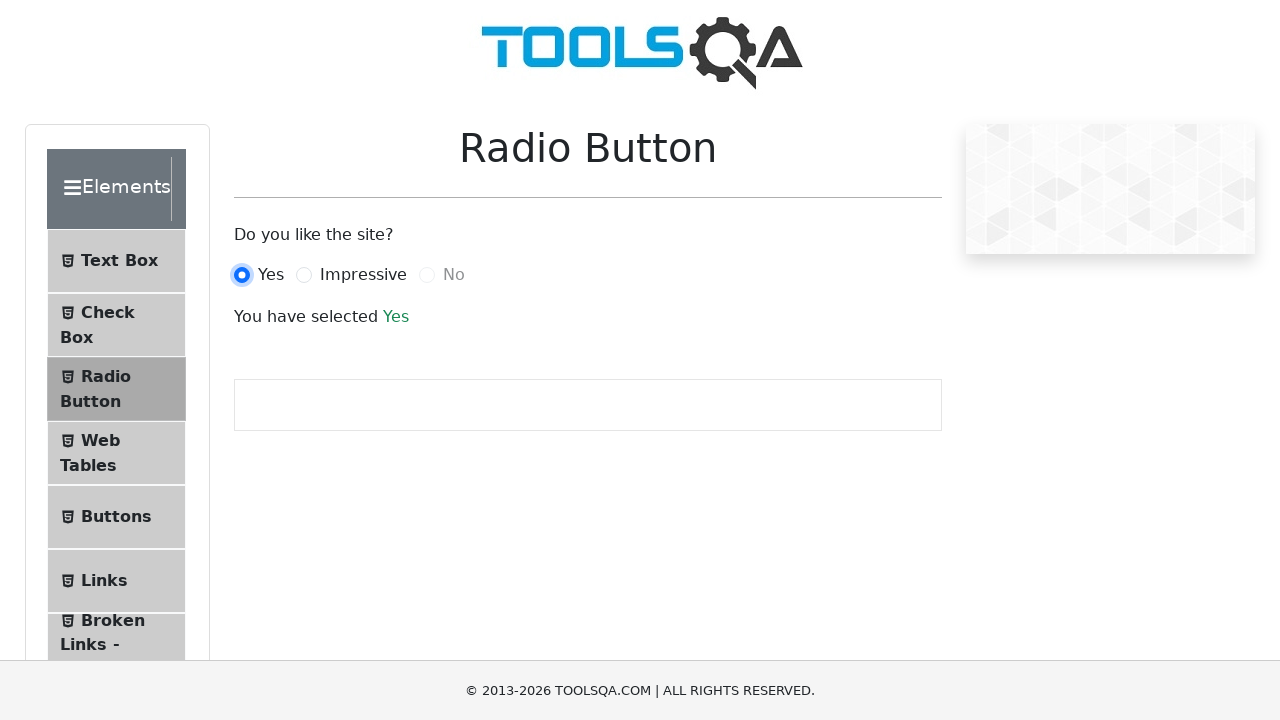

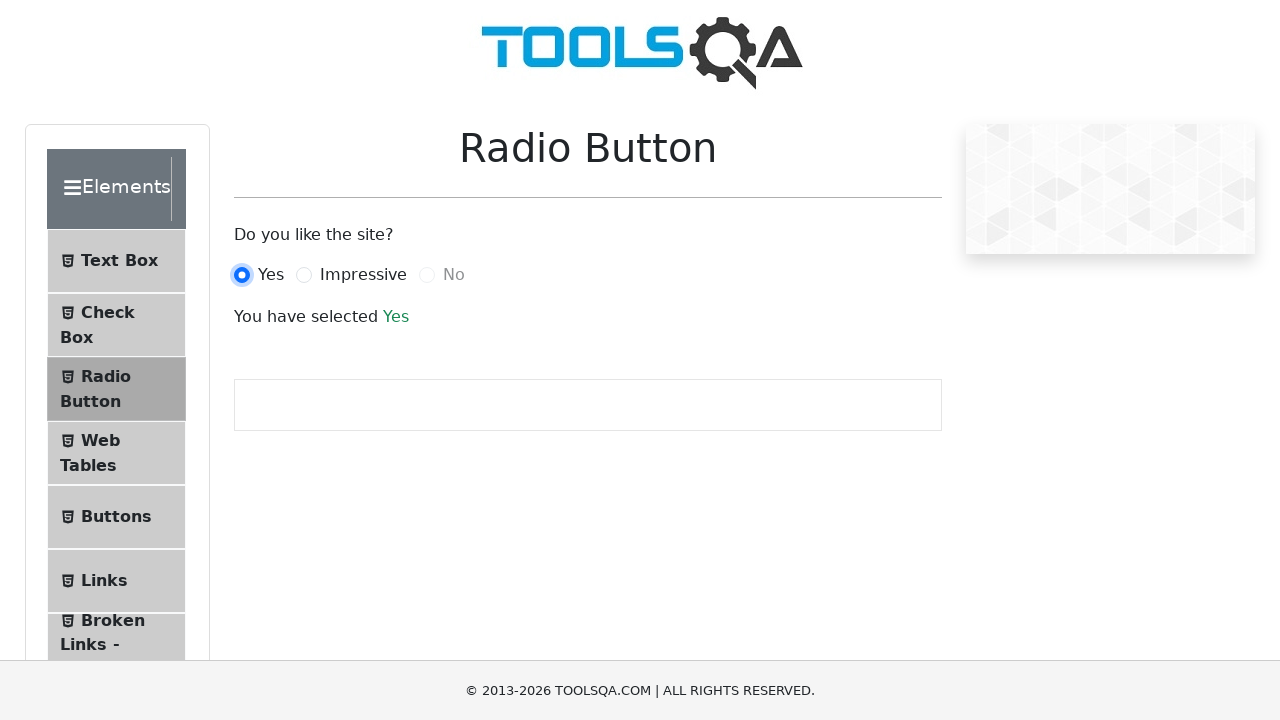